Tests an explicit wait scenario where the script waits for a price element to display "100", then clicks a book button, calculates a mathematical answer based on an input value, fills in the answer field, and submits the form.

Starting URL: http://suninjuly.github.io/explicit_wait2.html

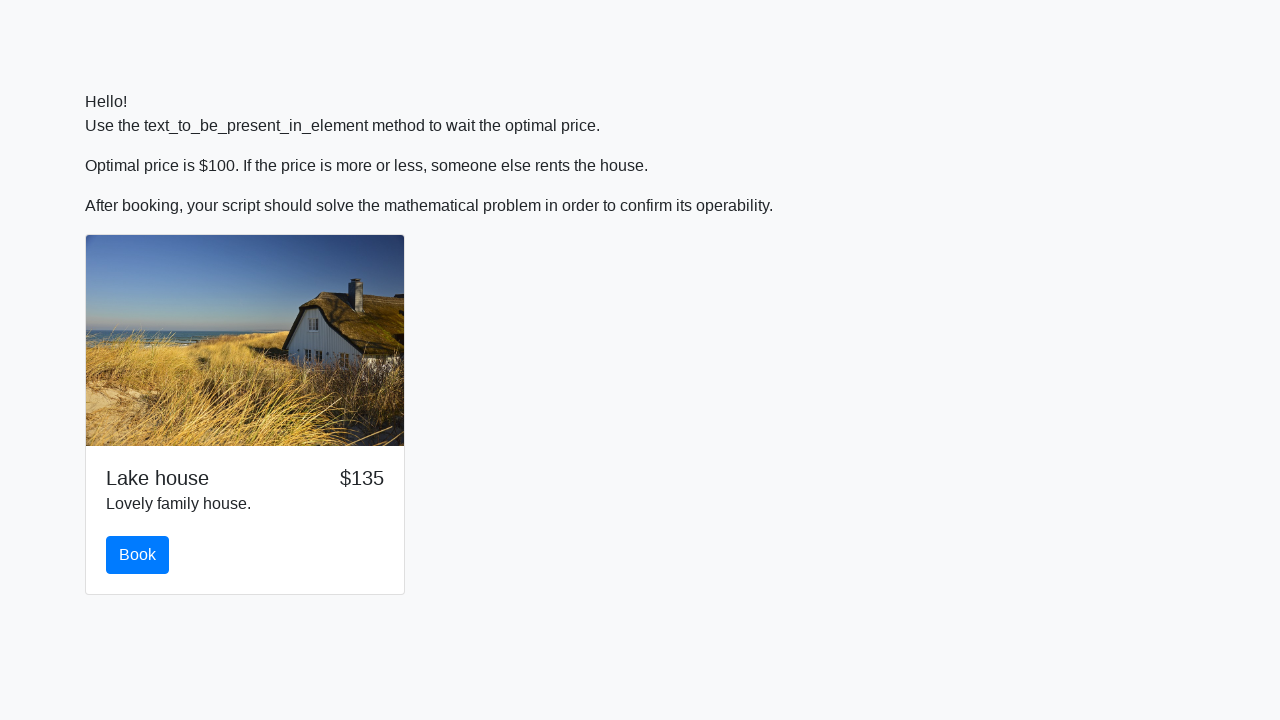

Waited for price element to display '100'
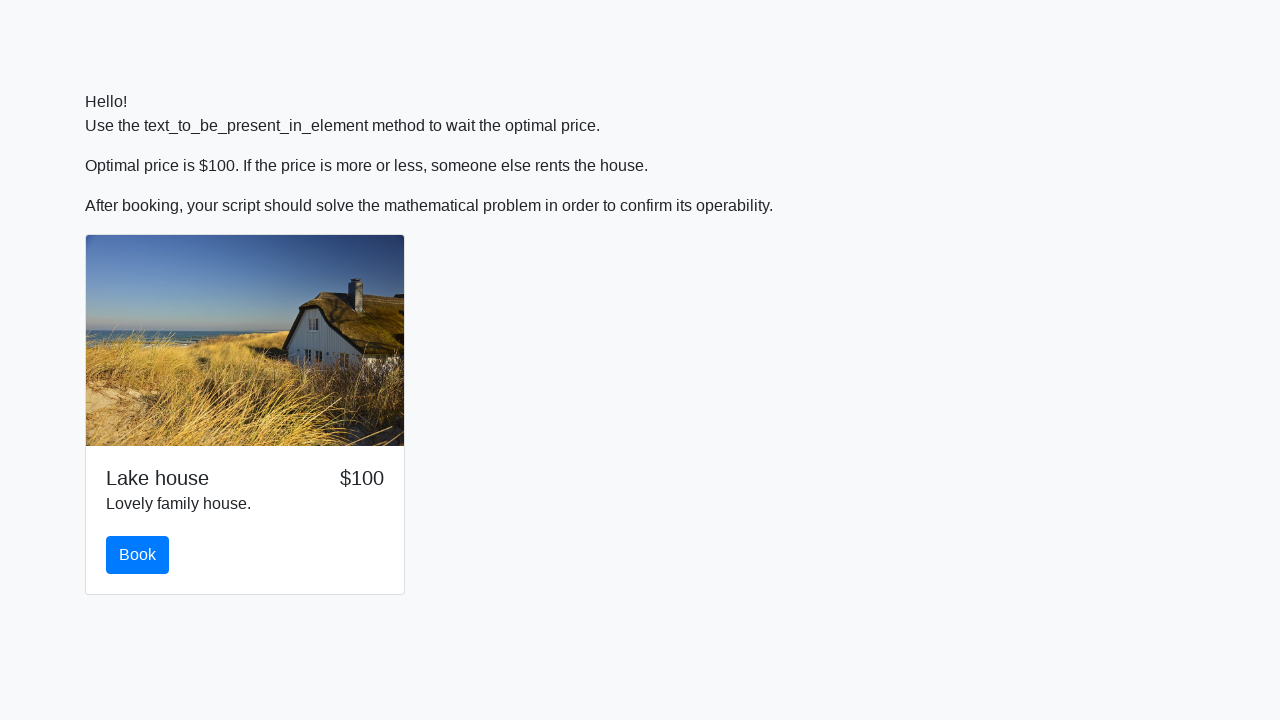

Clicked the book button at (138, 555) on #book
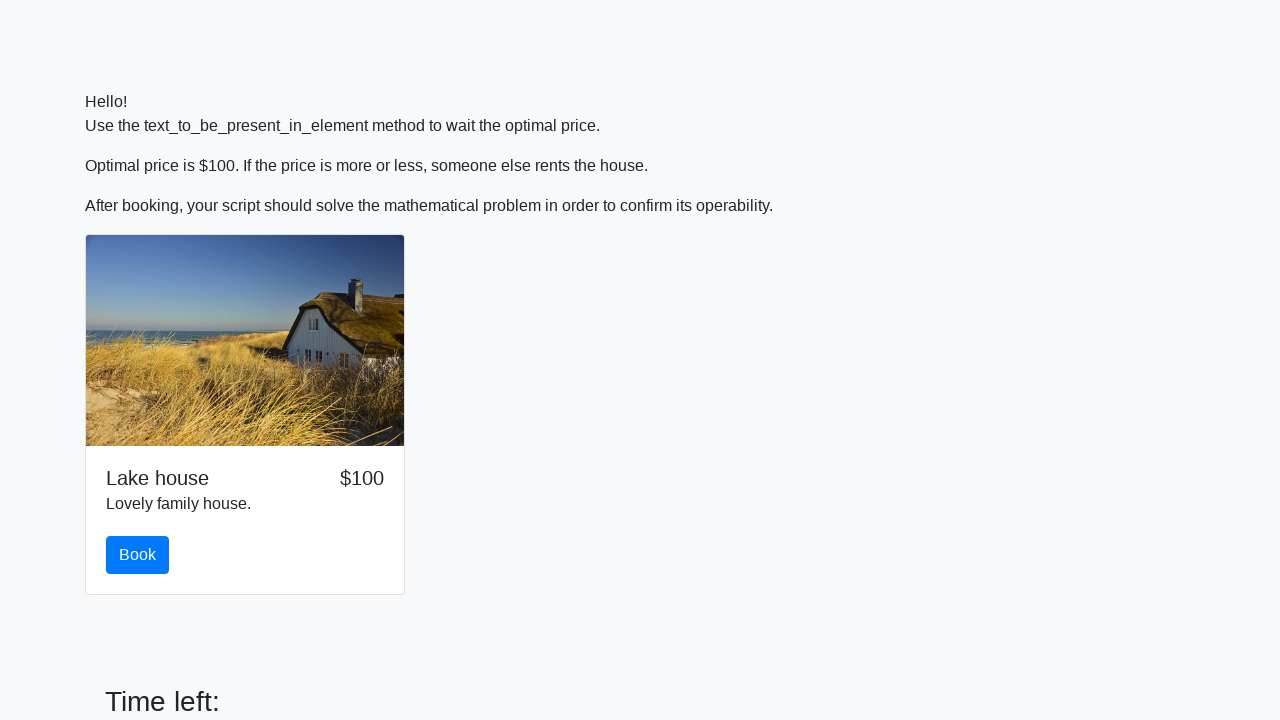

Retrieved x value from input_value element
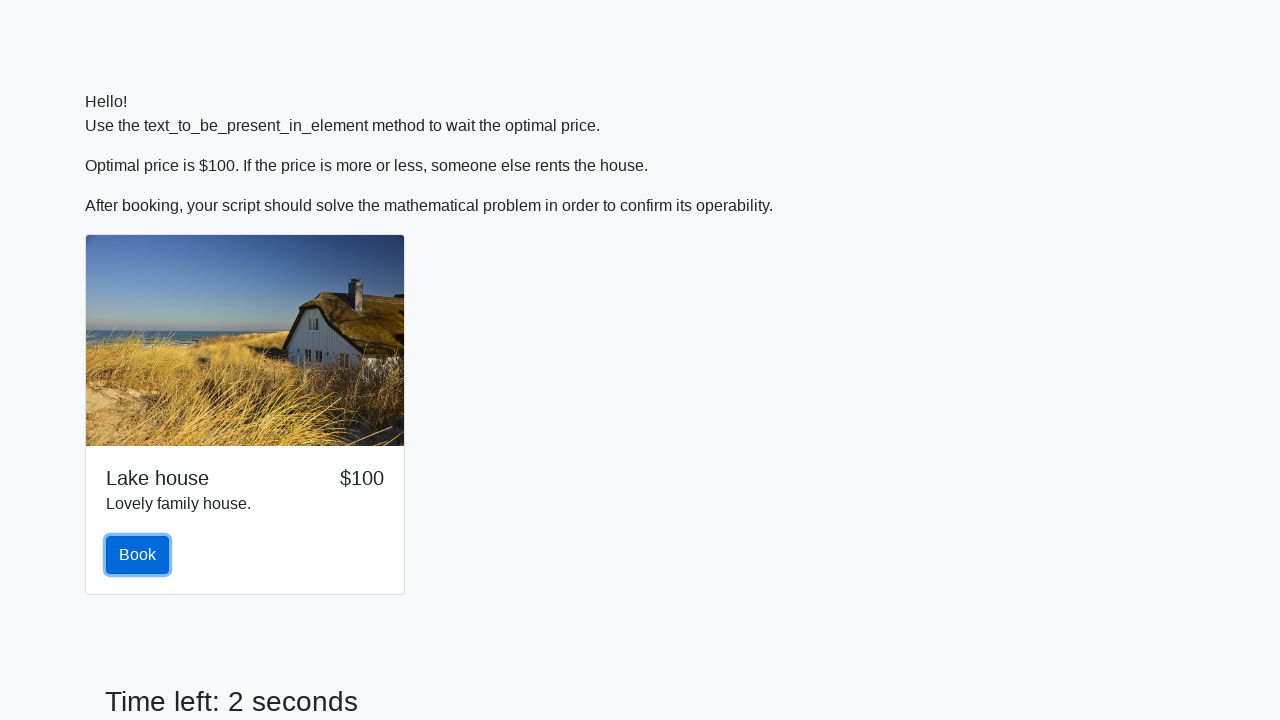

Calculated mathematical answer: 2.4015276625402278
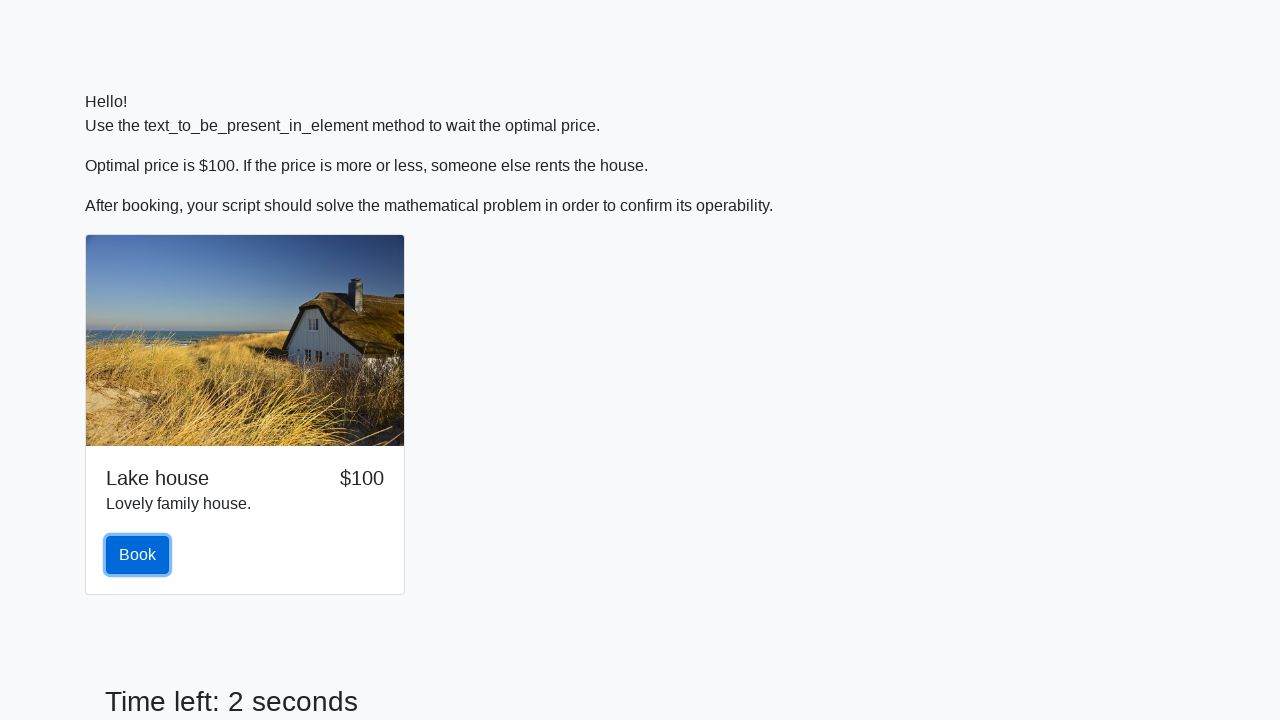

Filled in the calculated answer on #answer
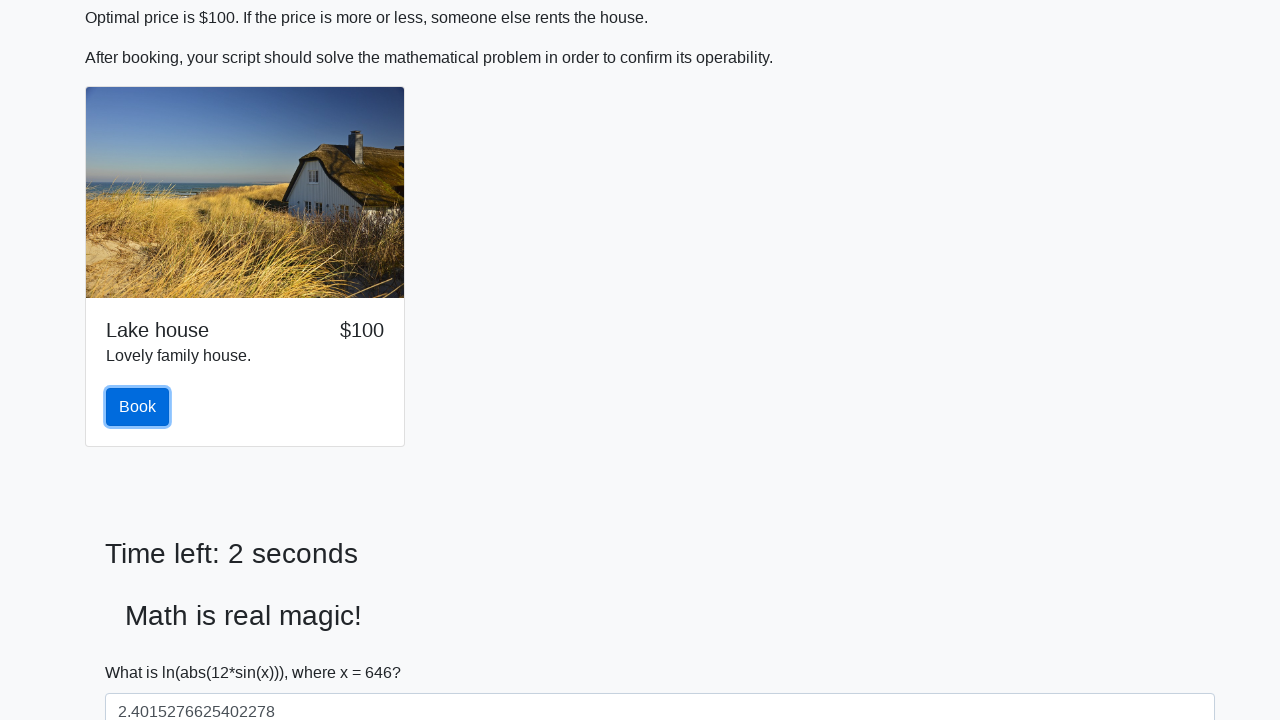

Clicked the solve/submit button at (143, 651) on #solve
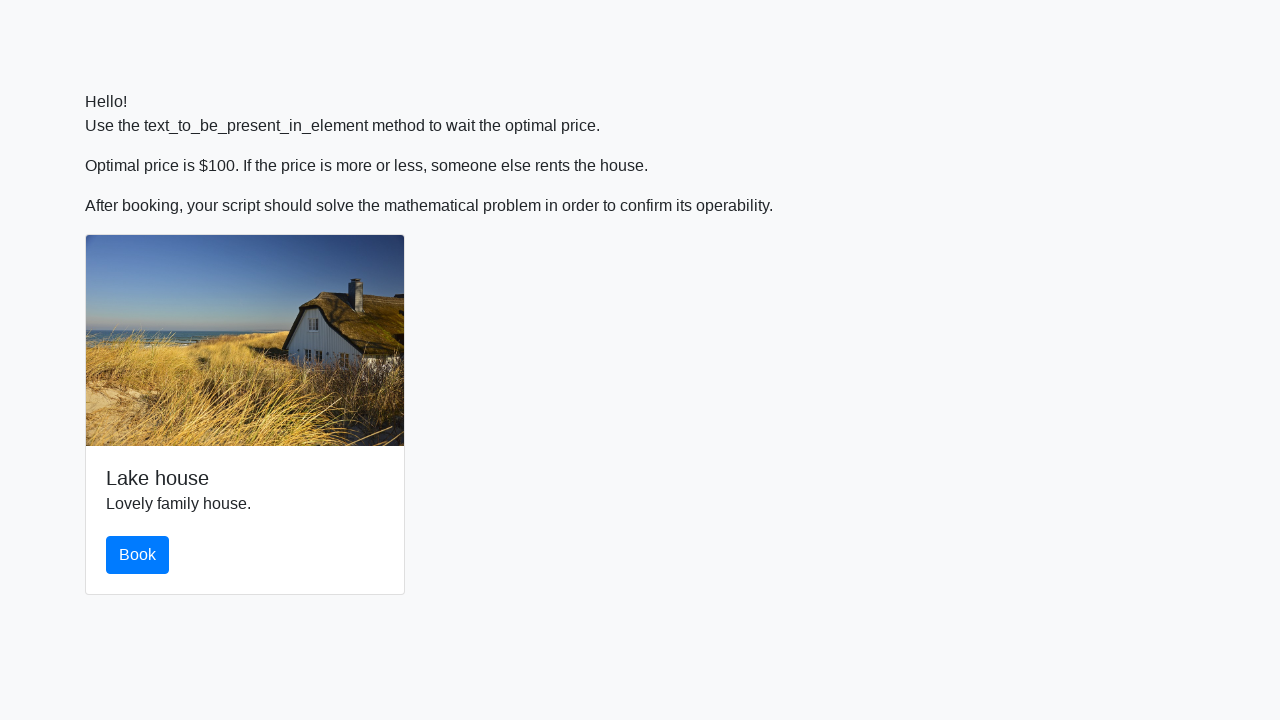

Waited for form submission result
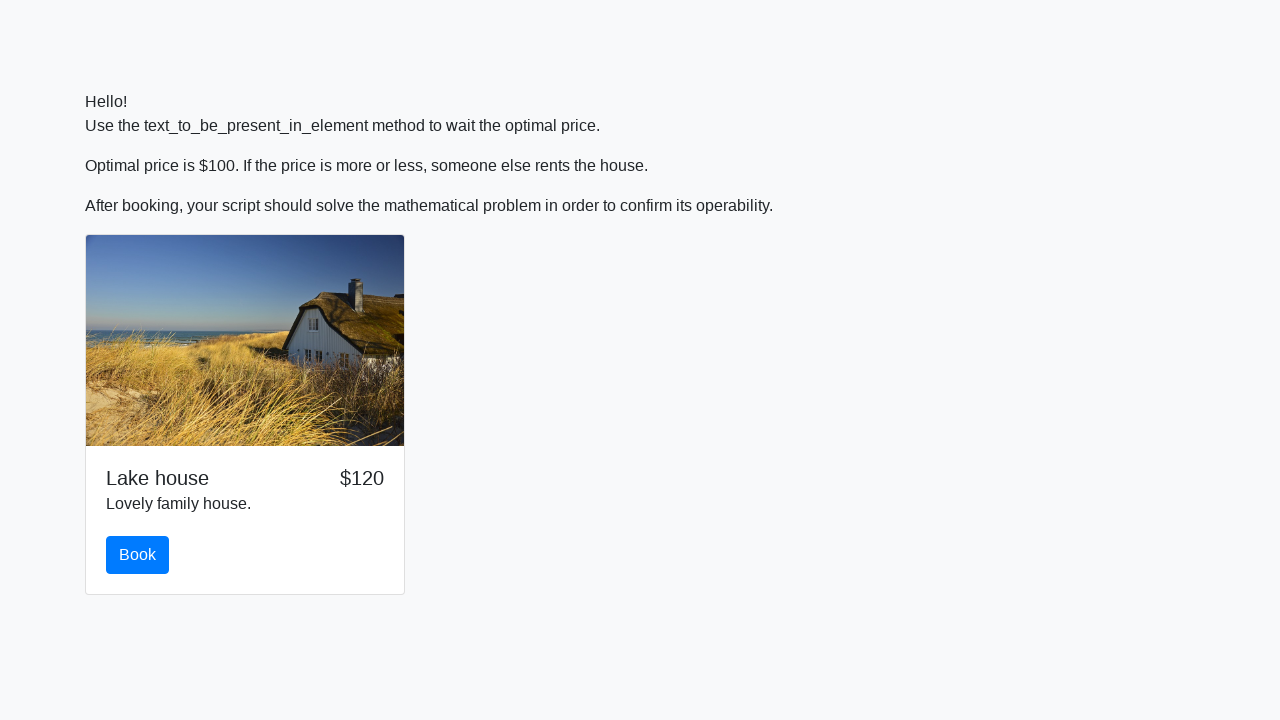

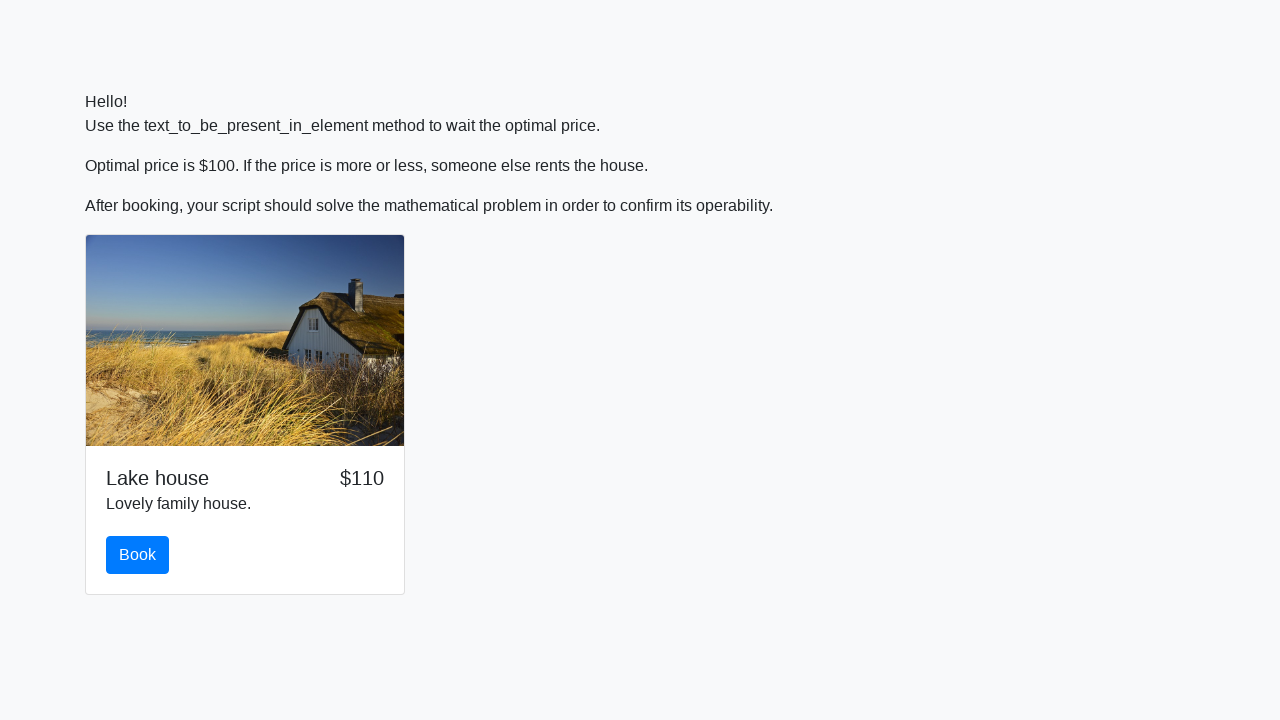